Tests hover functionality by hovering over an avatar element and verifying that the caption (additional user information) becomes visible on the page.

Starting URL: http://the-internet.herokuapp.com/hovers

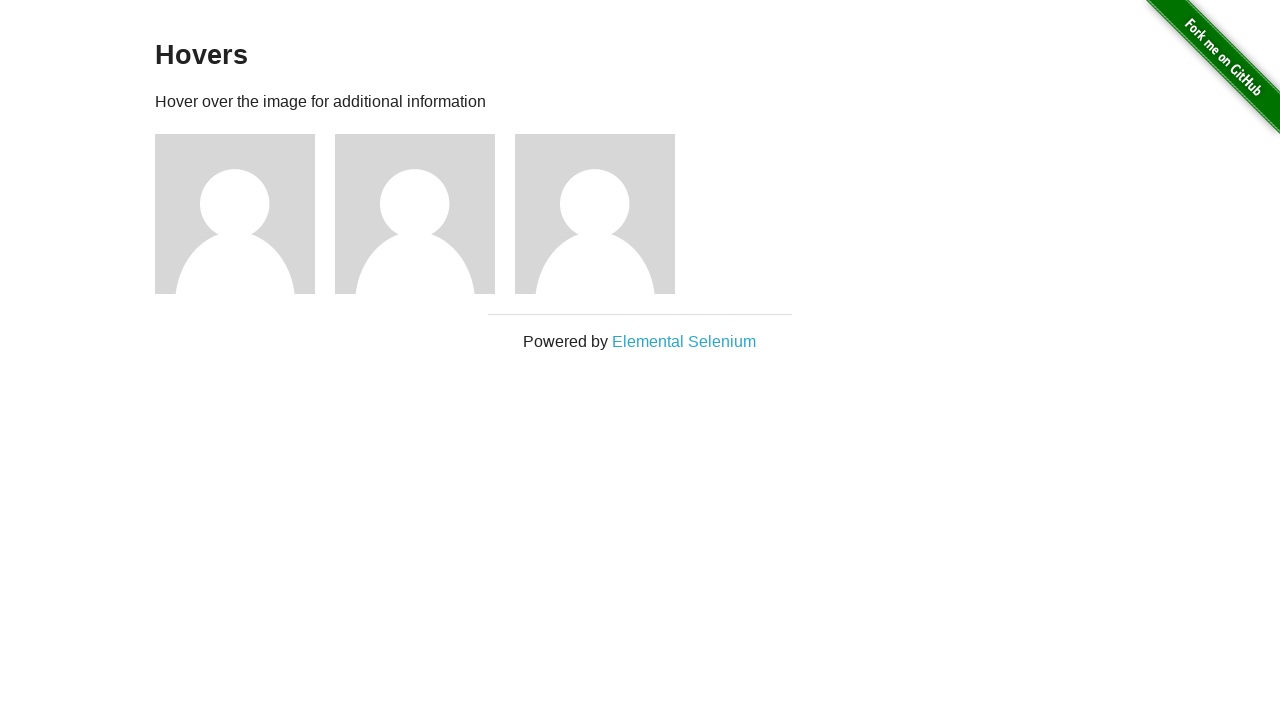

Located the first avatar element
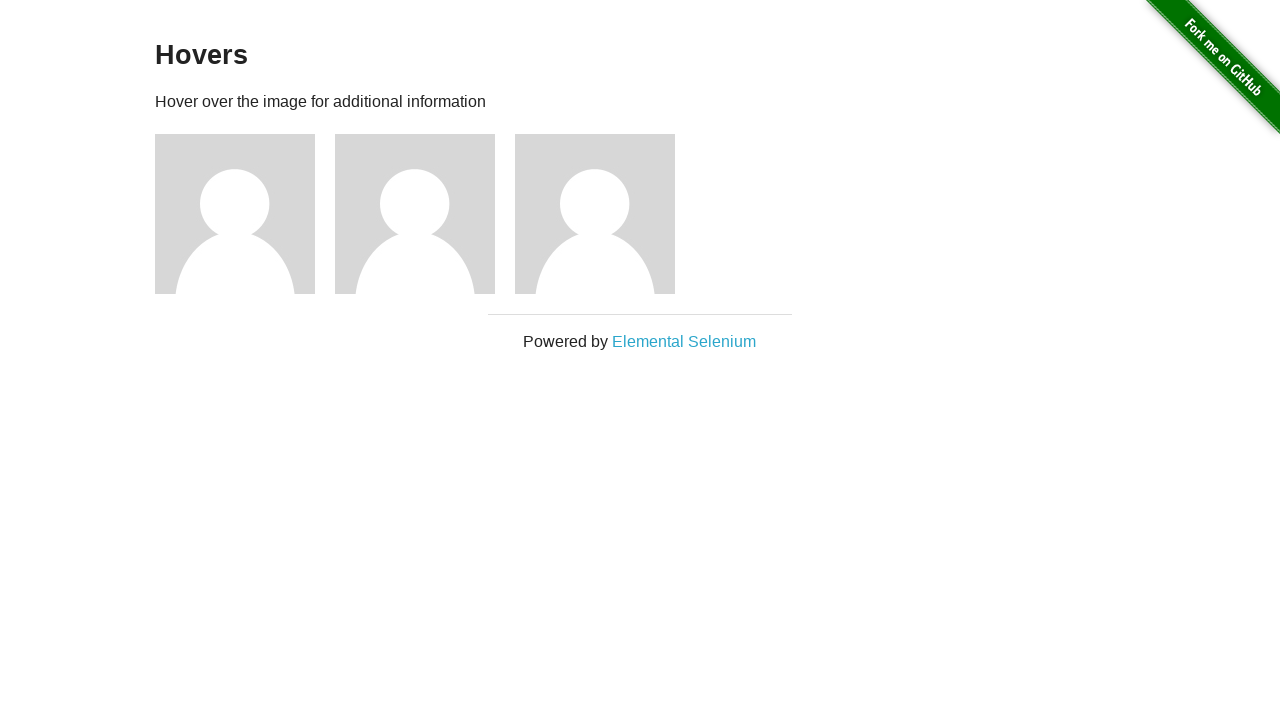

Hovered over the avatar element at (245, 214) on .figure >> nth=0
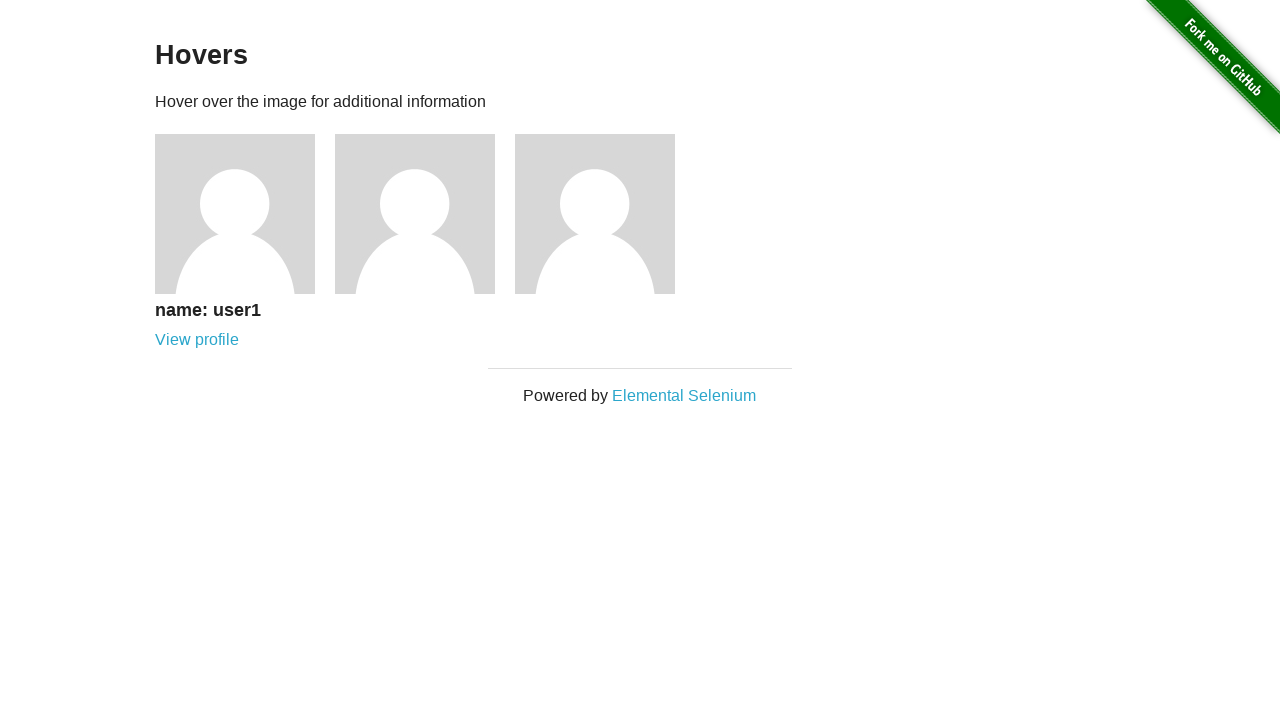

Located the caption element
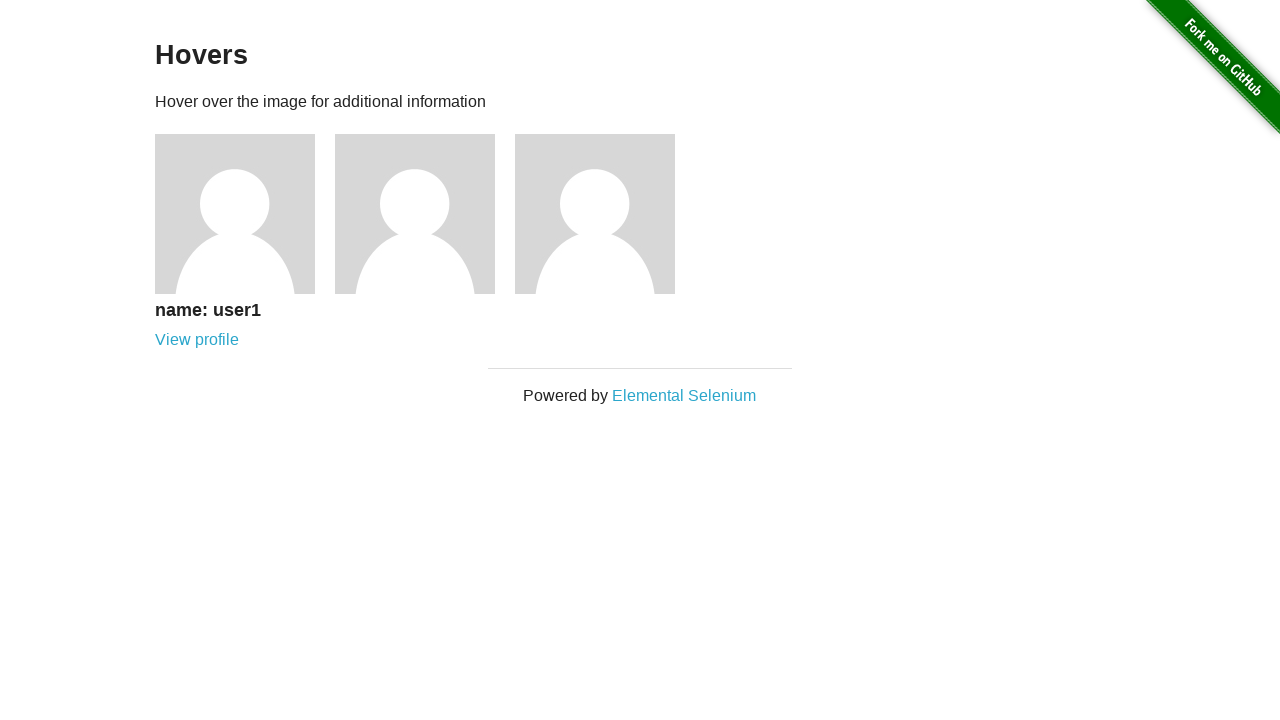

Caption became visible after hover
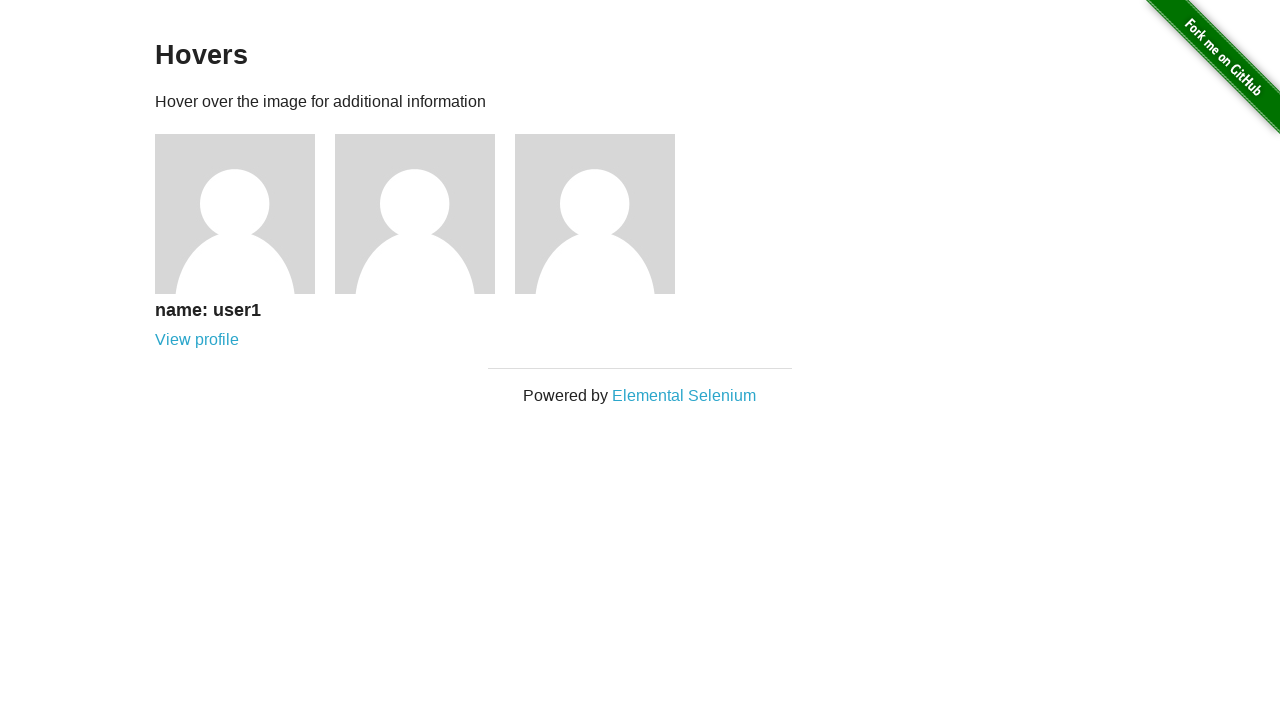

Verified that caption is visible
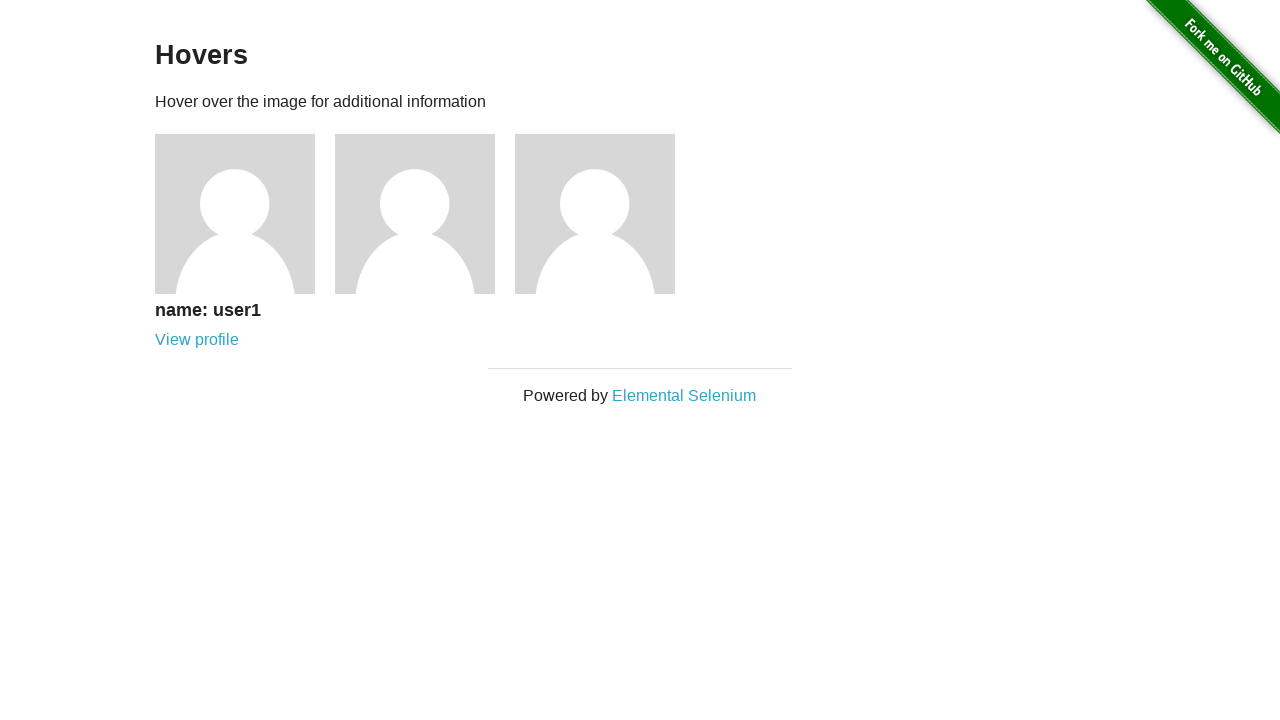

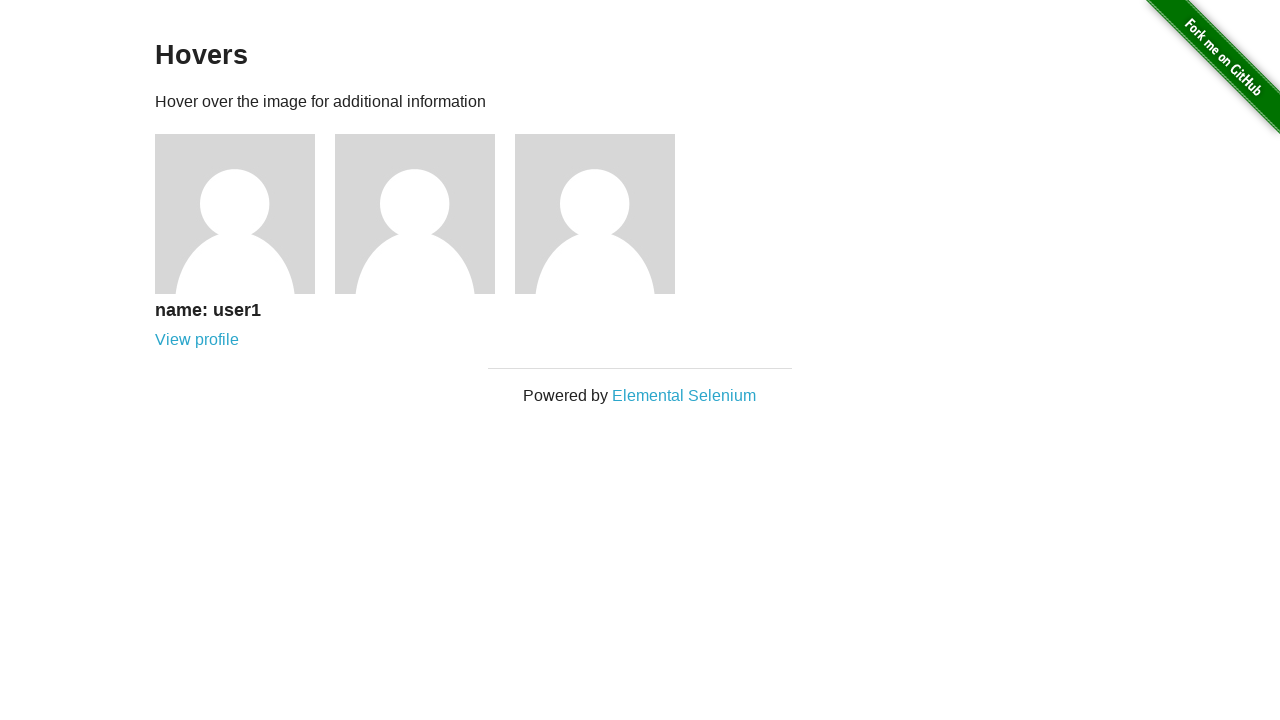